Tests adding a todo item and marking it as complete by clicking checkbox

Starting URL: https://demo.playwright.dev/todomvc/#/

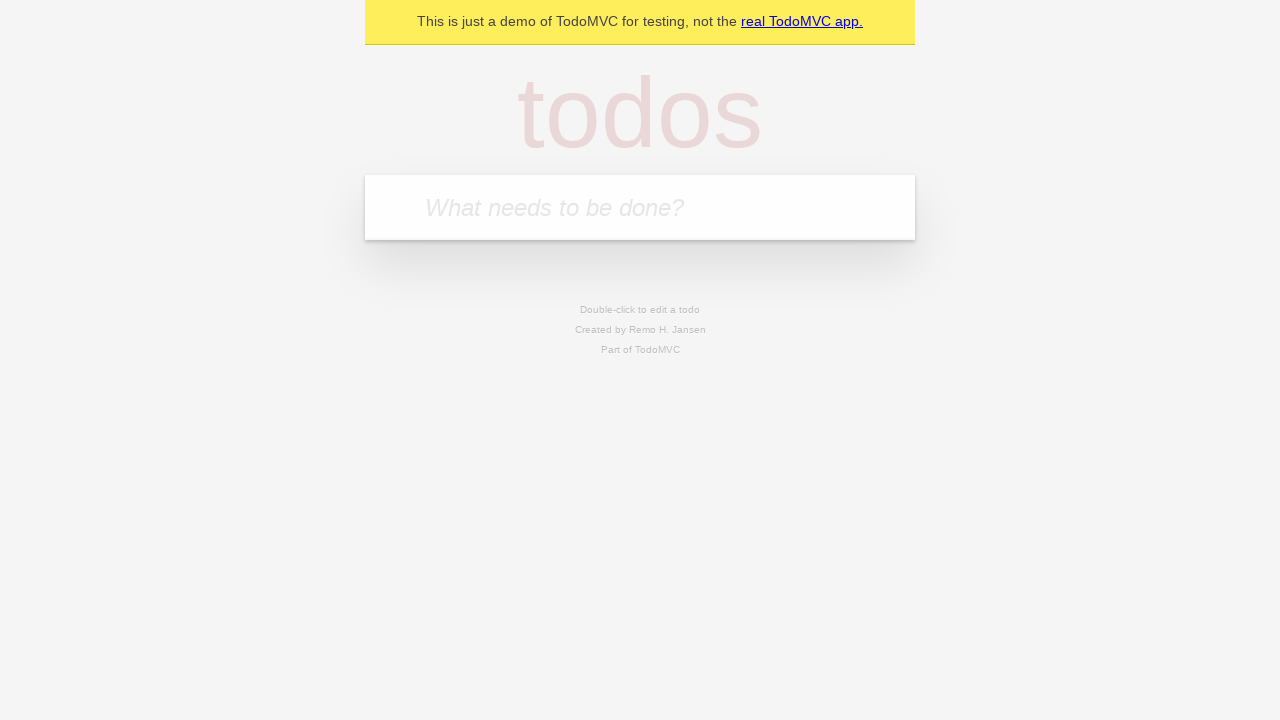

Clicked on todo input field at (640, 207) on internal:attr=[placeholder="What needs to be done?"i]
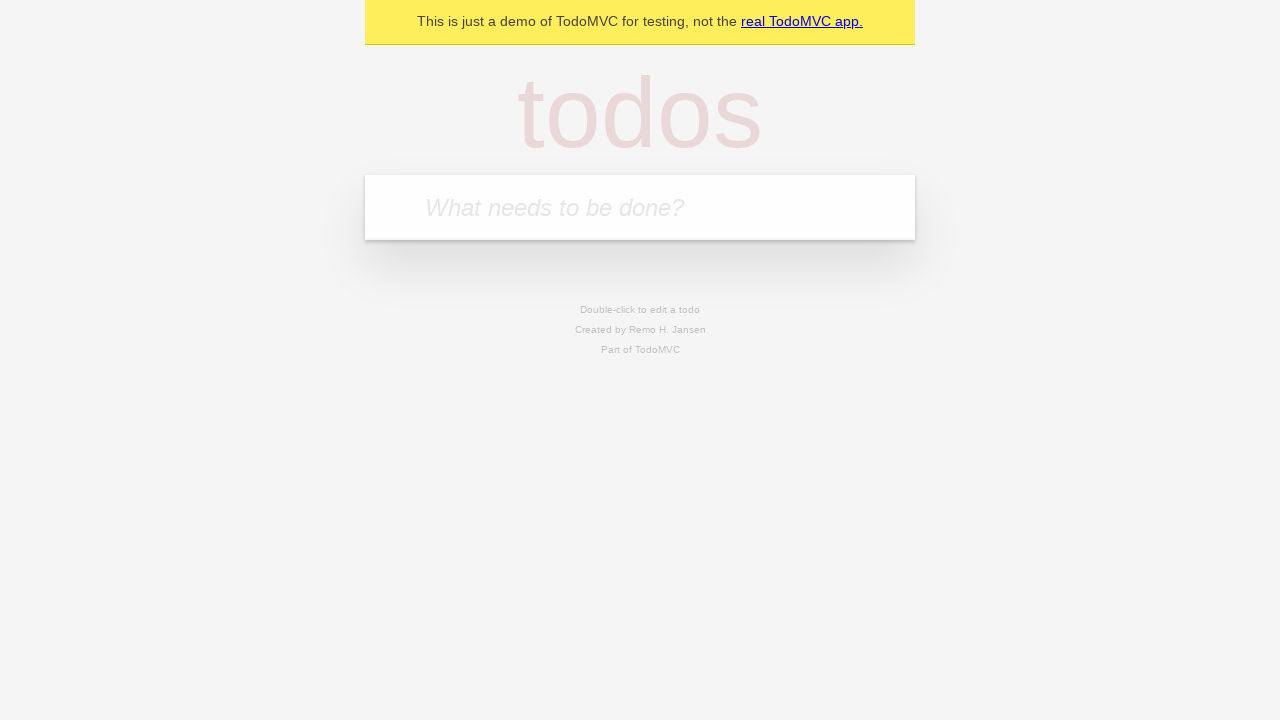

Filled todo input with 'Создать первый сценарий playwright' on internal:attr=[placeholder="What needs to be done?"i]
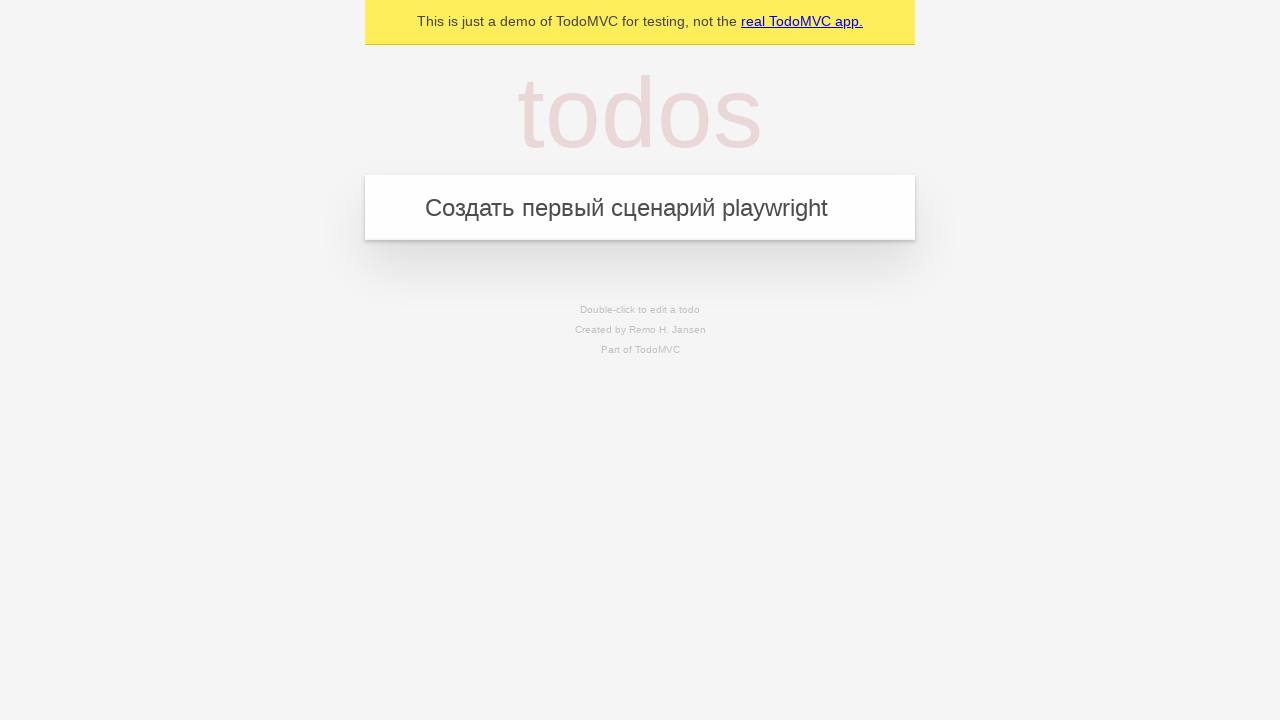

Pressed Enter to add the todo item on internal:attr=[placeholder="What needs to be done?"i]
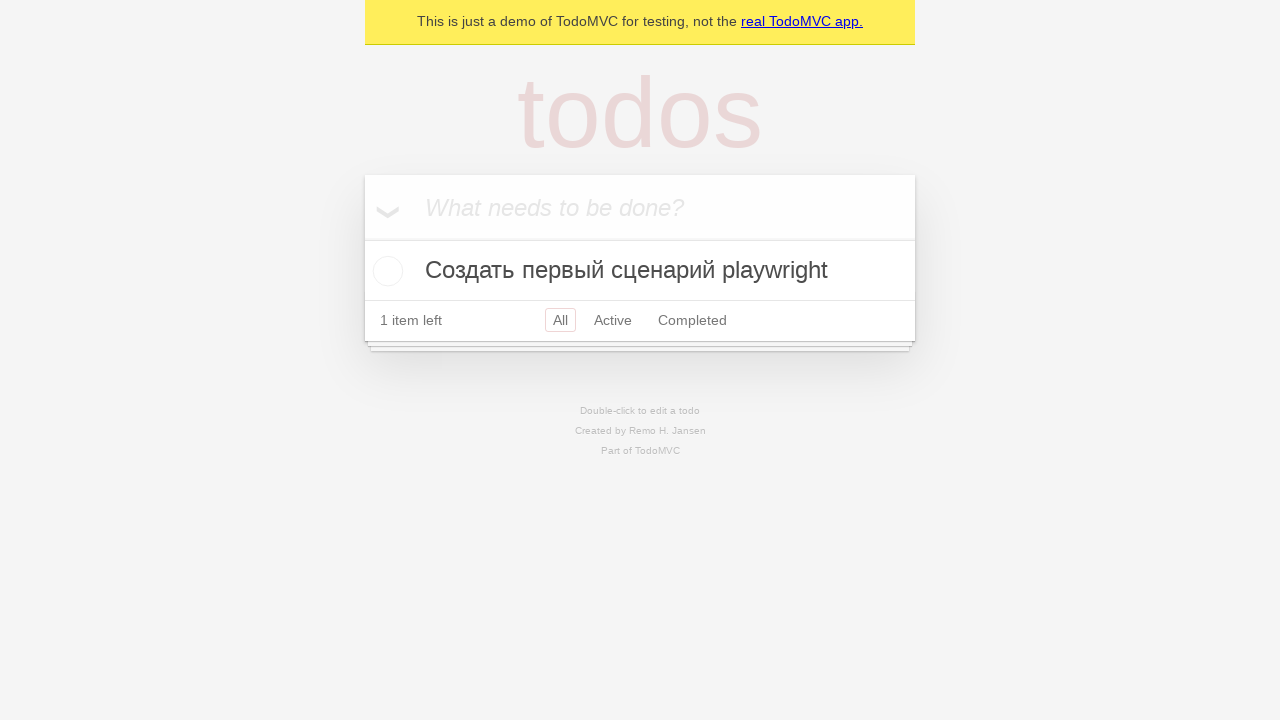

Checked the todo checkbox to mark it as complete at (385, 271) on internal:role=checkbox[name="Toggle Todo"i]
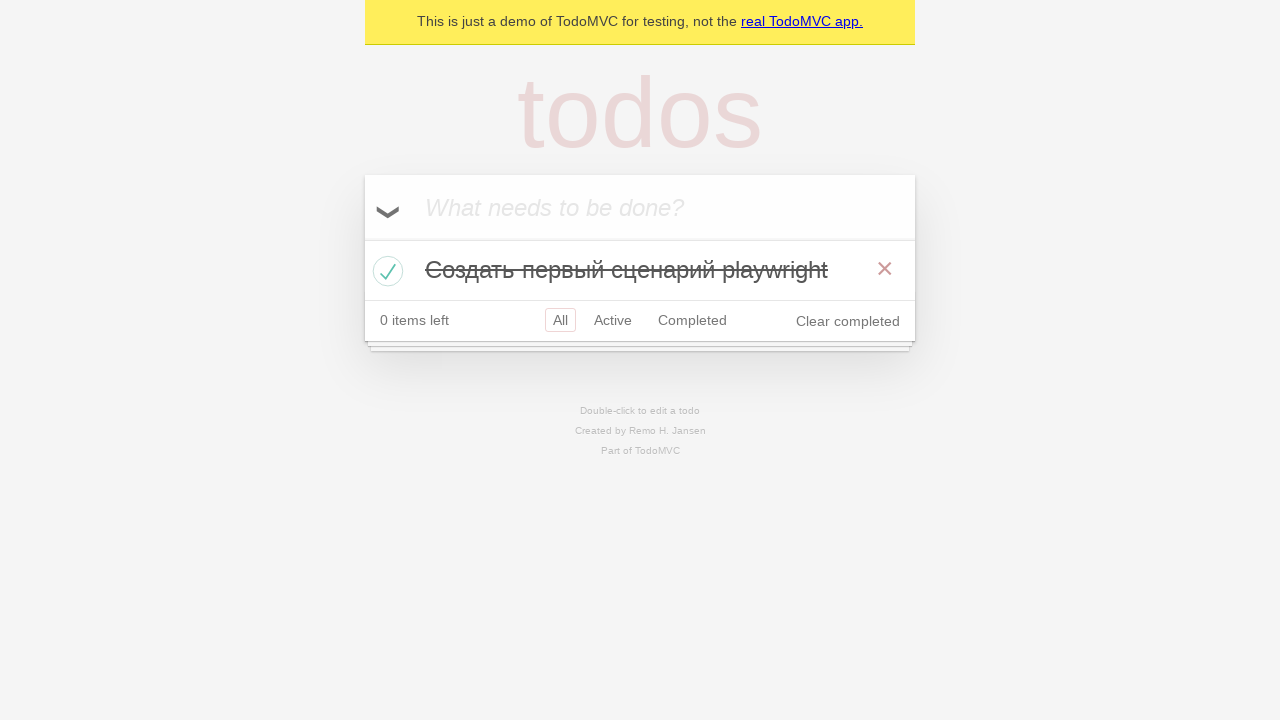

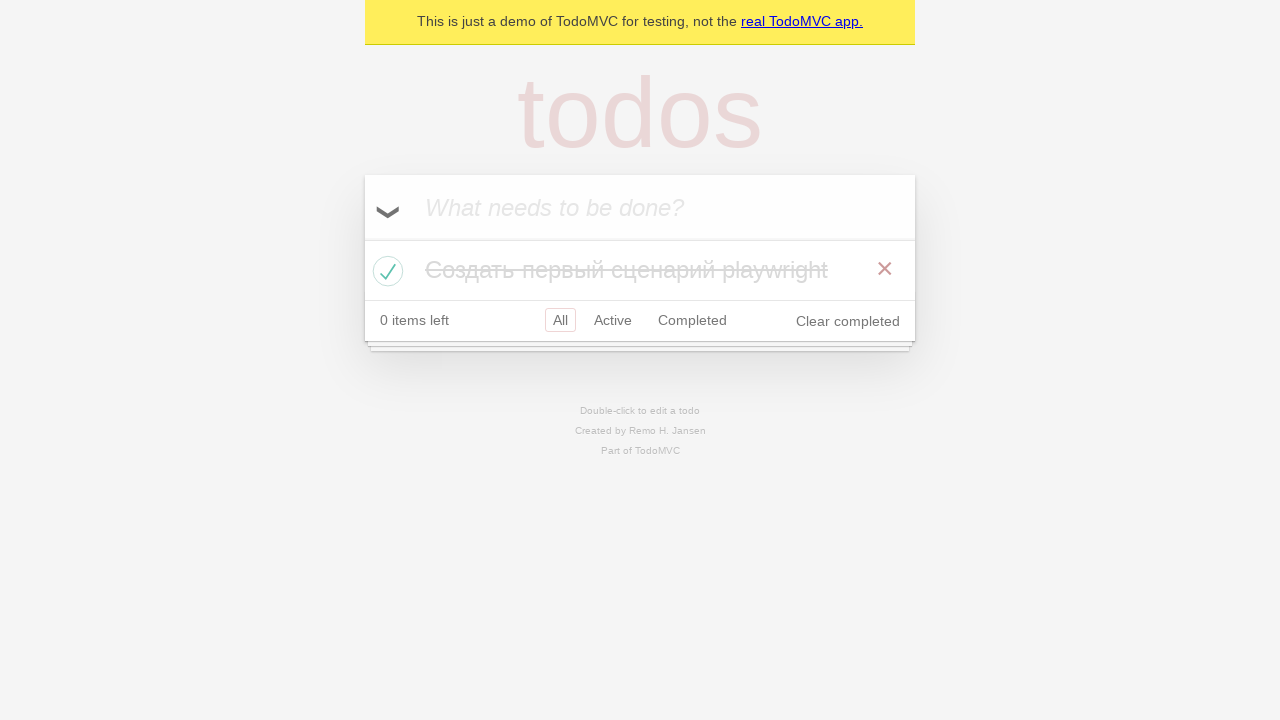